Tests JavaScript prompt dialog by entering text and accepting it

Starting URL: https://the-internet.herokuapp.com/javascript_alerts

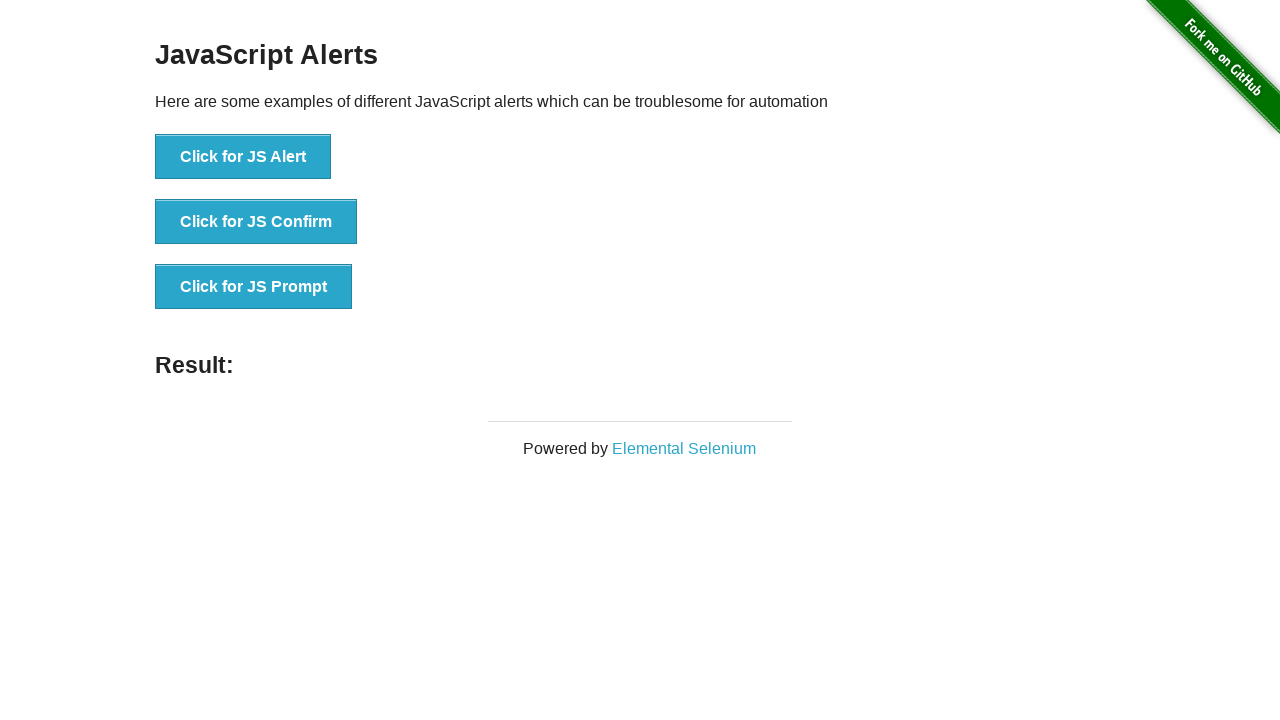

Set up dialog handler to accept prompt with 'Naveen'
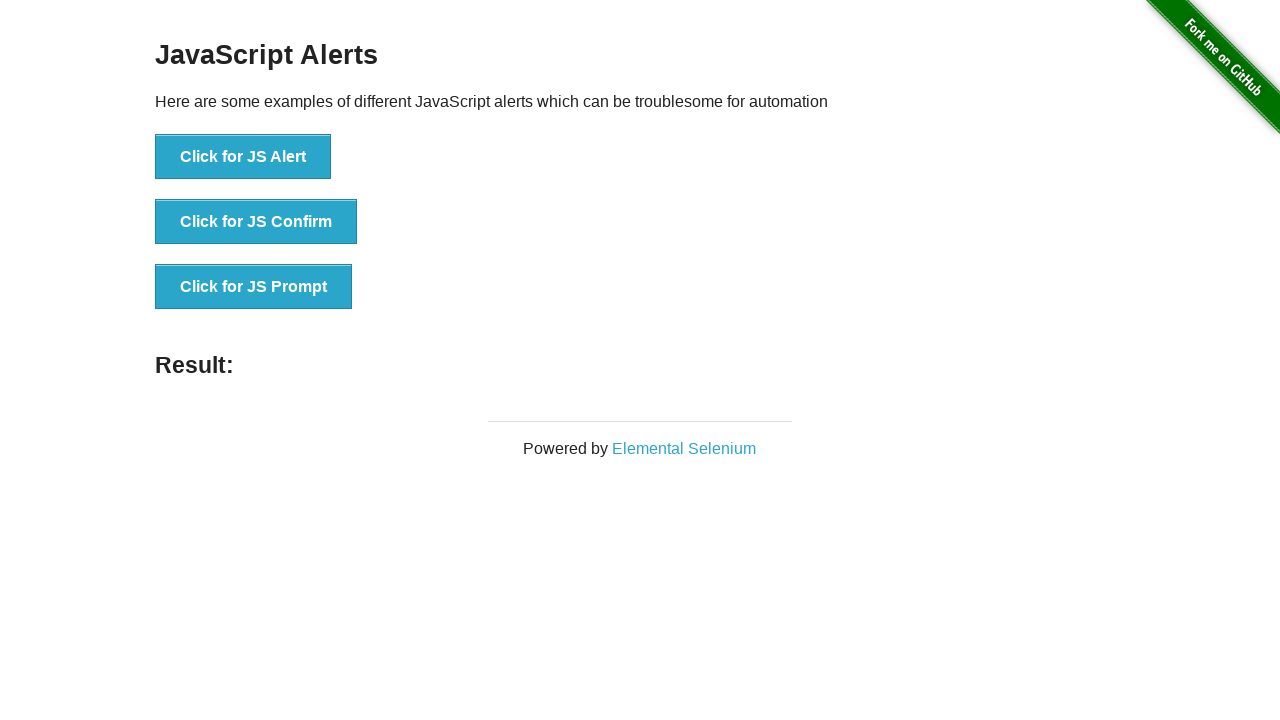

Clicked button to trigger JavaScript prompt dialog at (254, 287) on button[onclick='jsPrompt()']
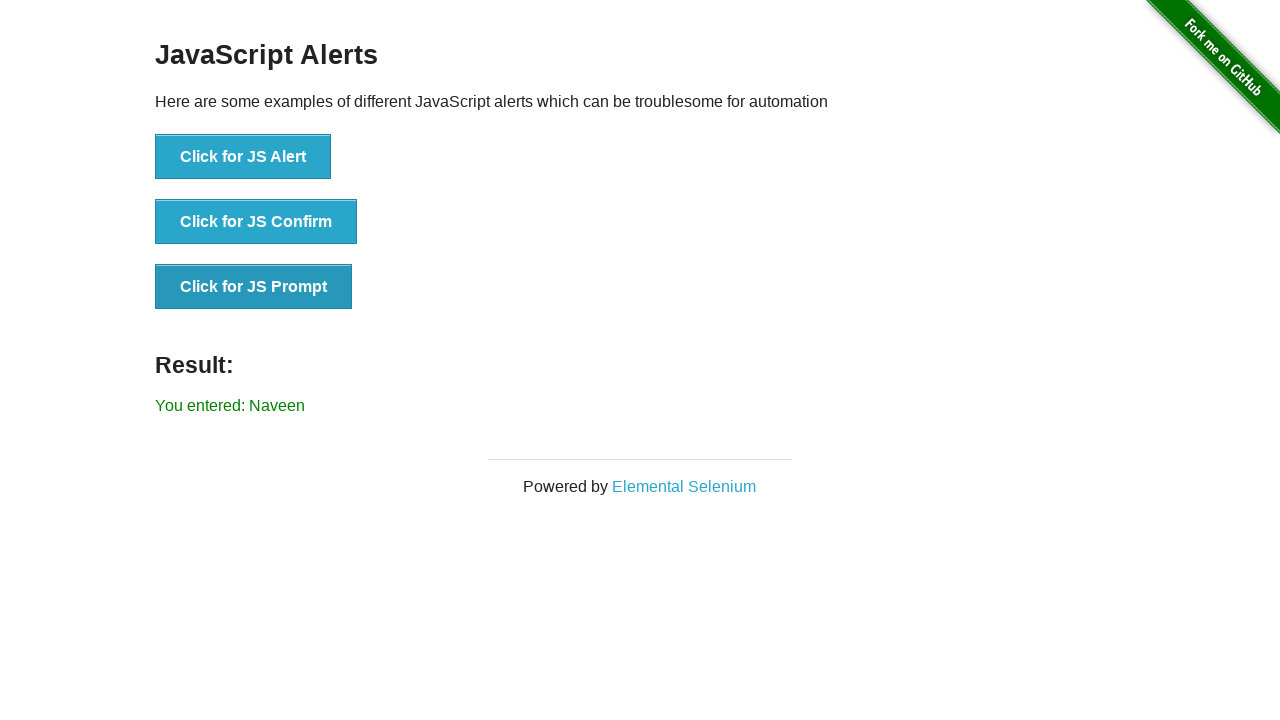

Verified result text shows 'You entered: Naveen'
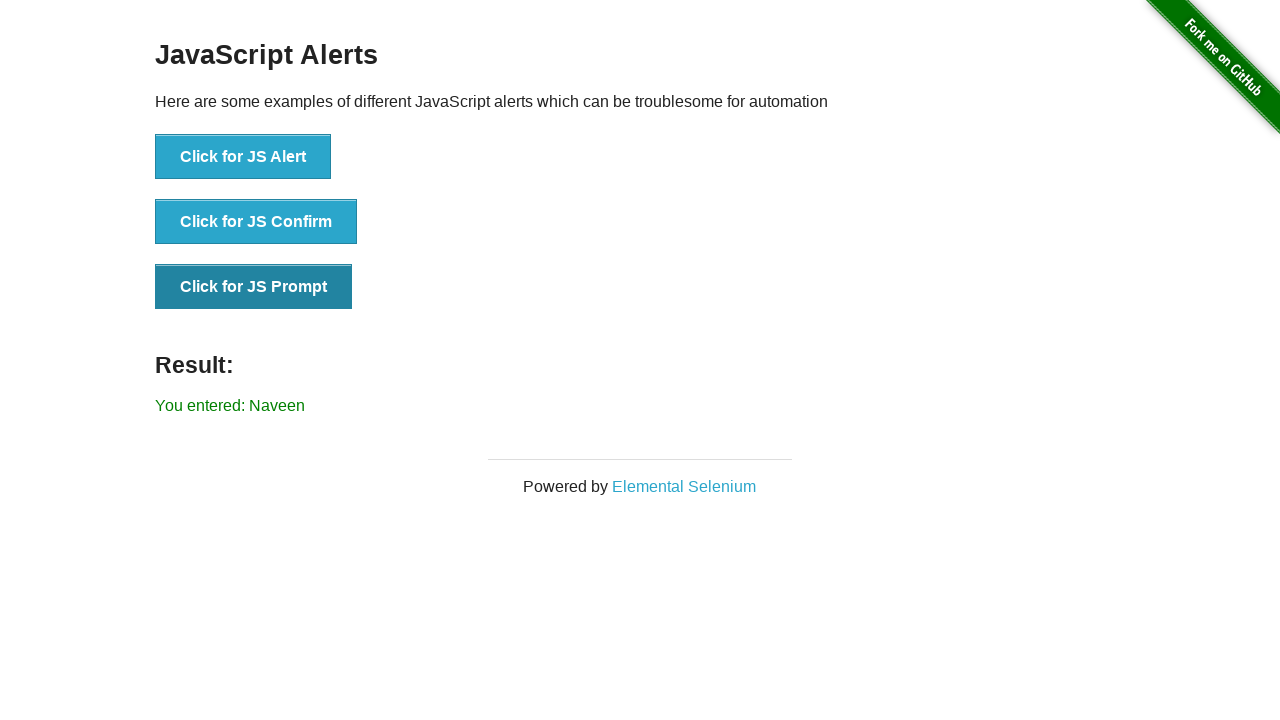

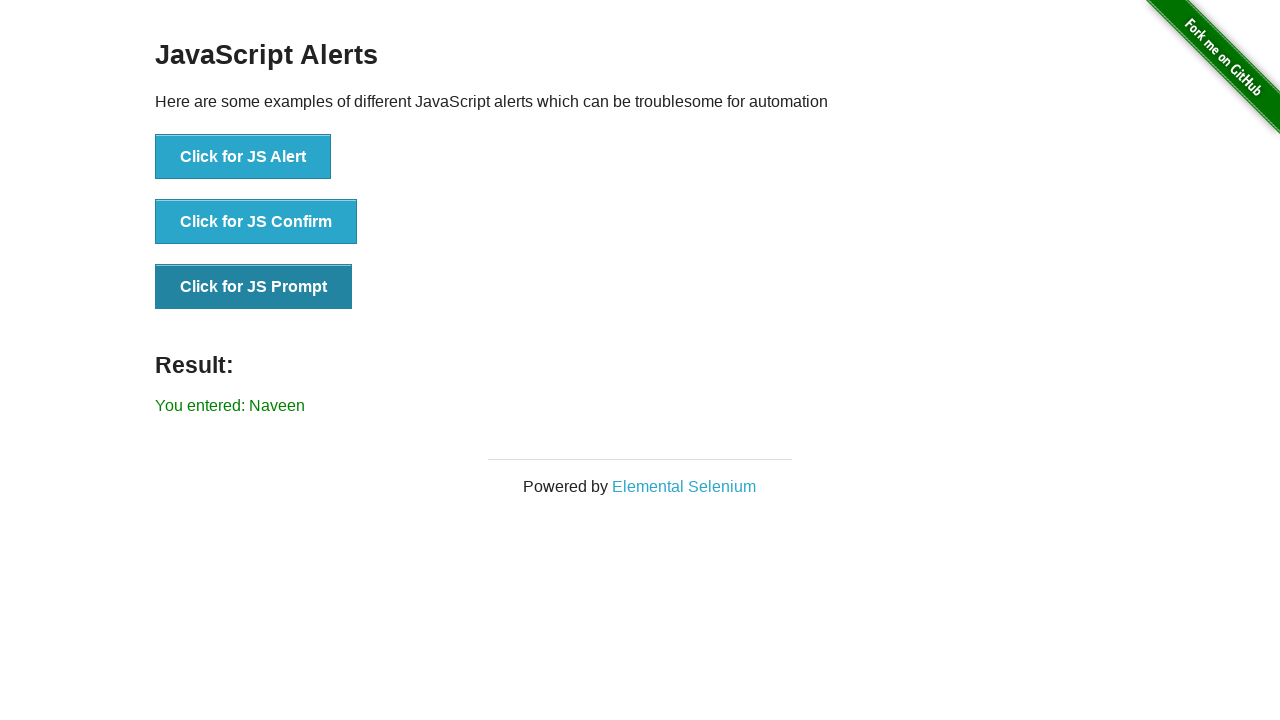